Navigates to GitHub homepage and scrolls to the bottom of the page

Starting URL: https://www.github.com/

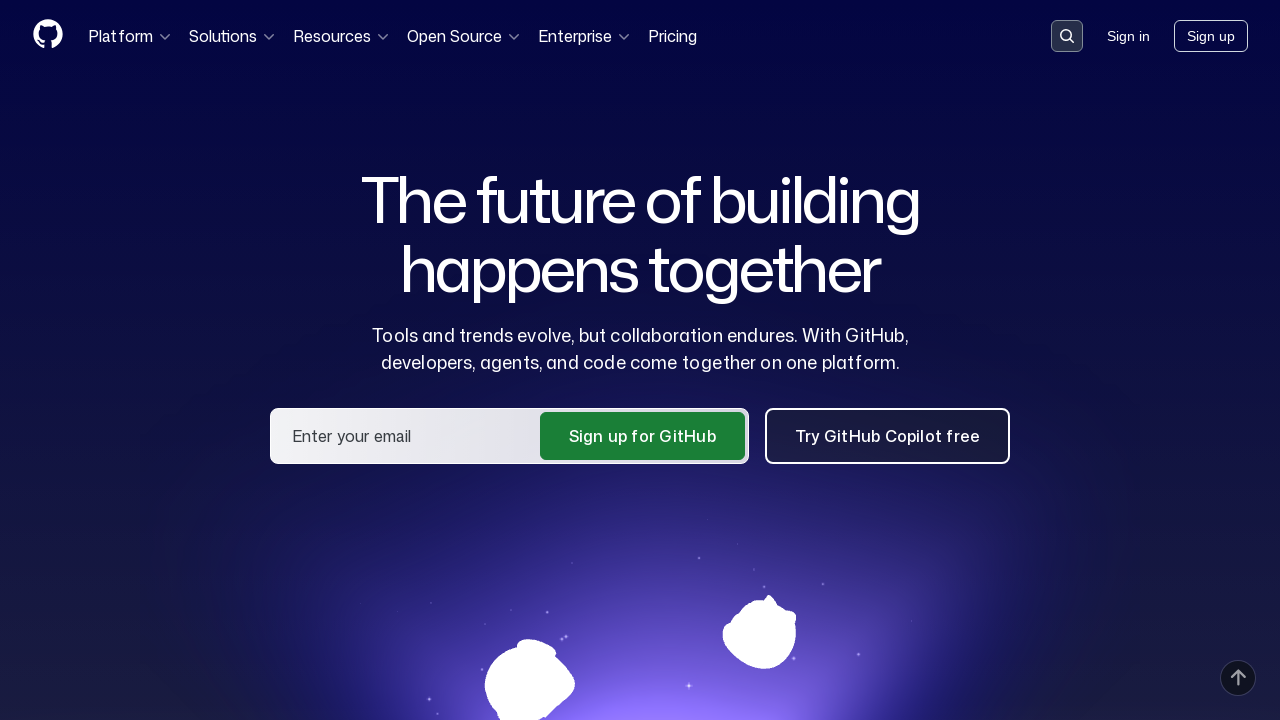

Navigated to GitHub homepage
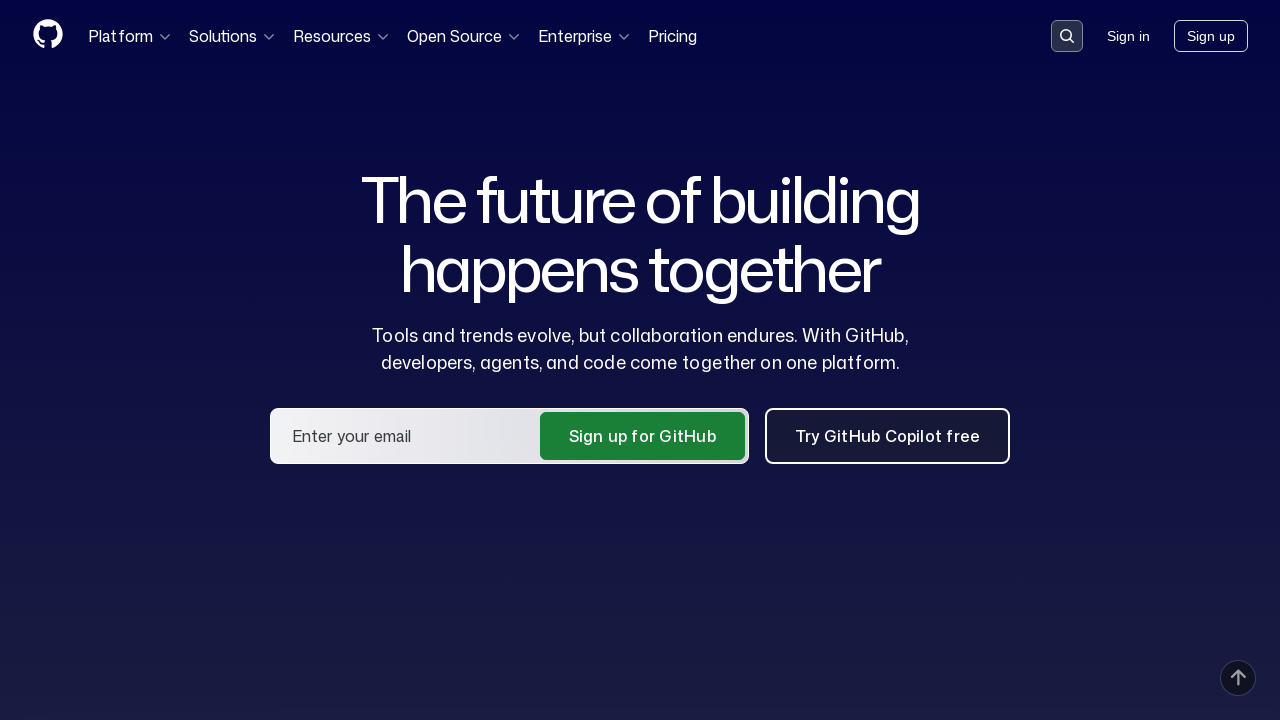

Scrolled to the bottom of the page
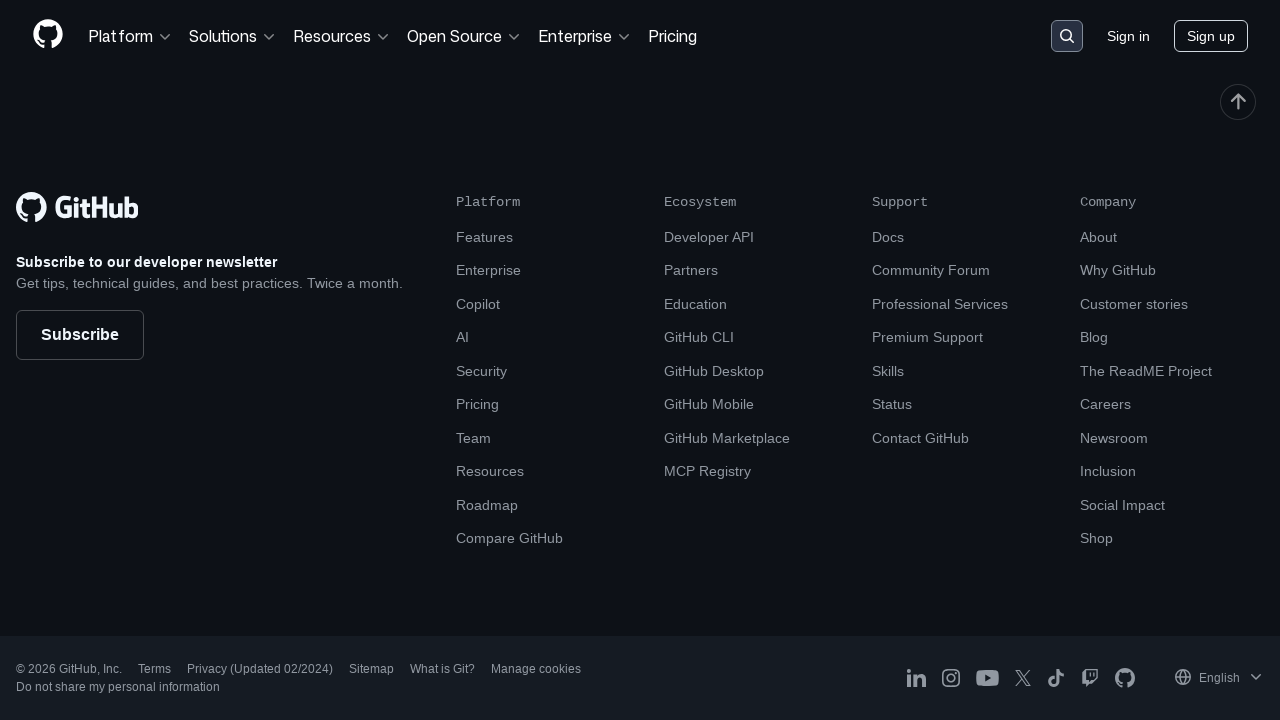

Waited for lazy-loaded content to load
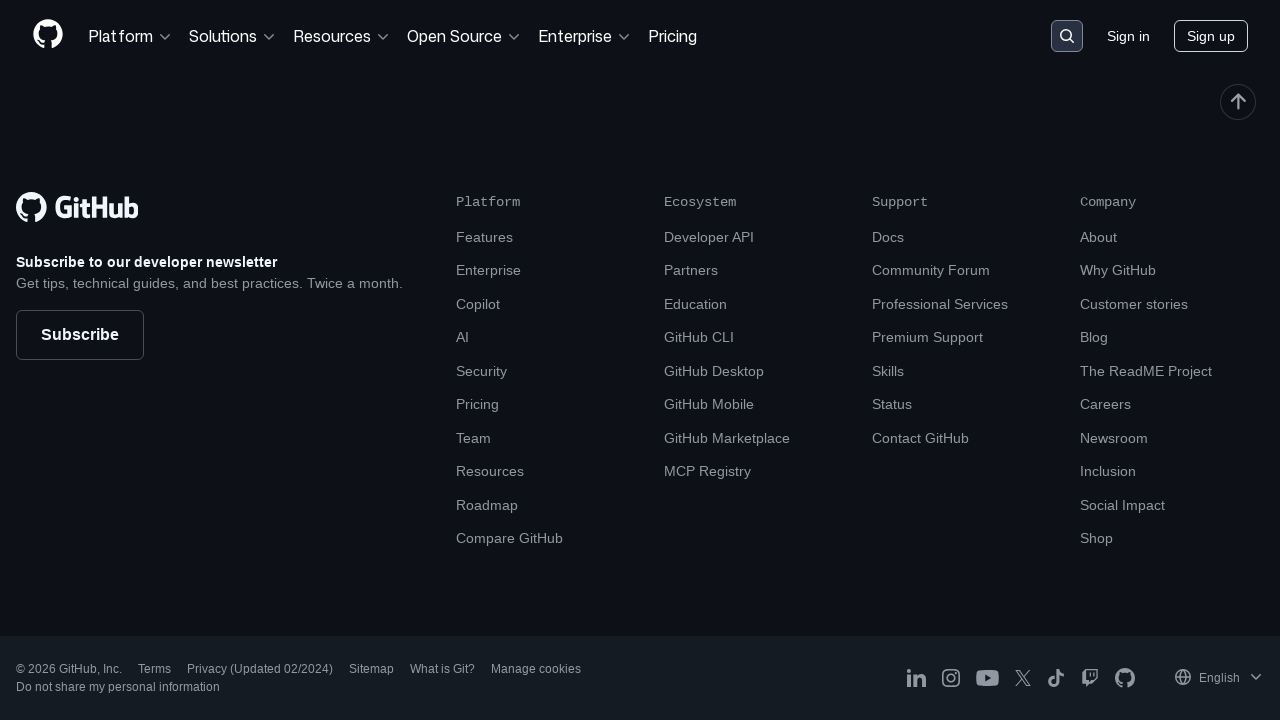

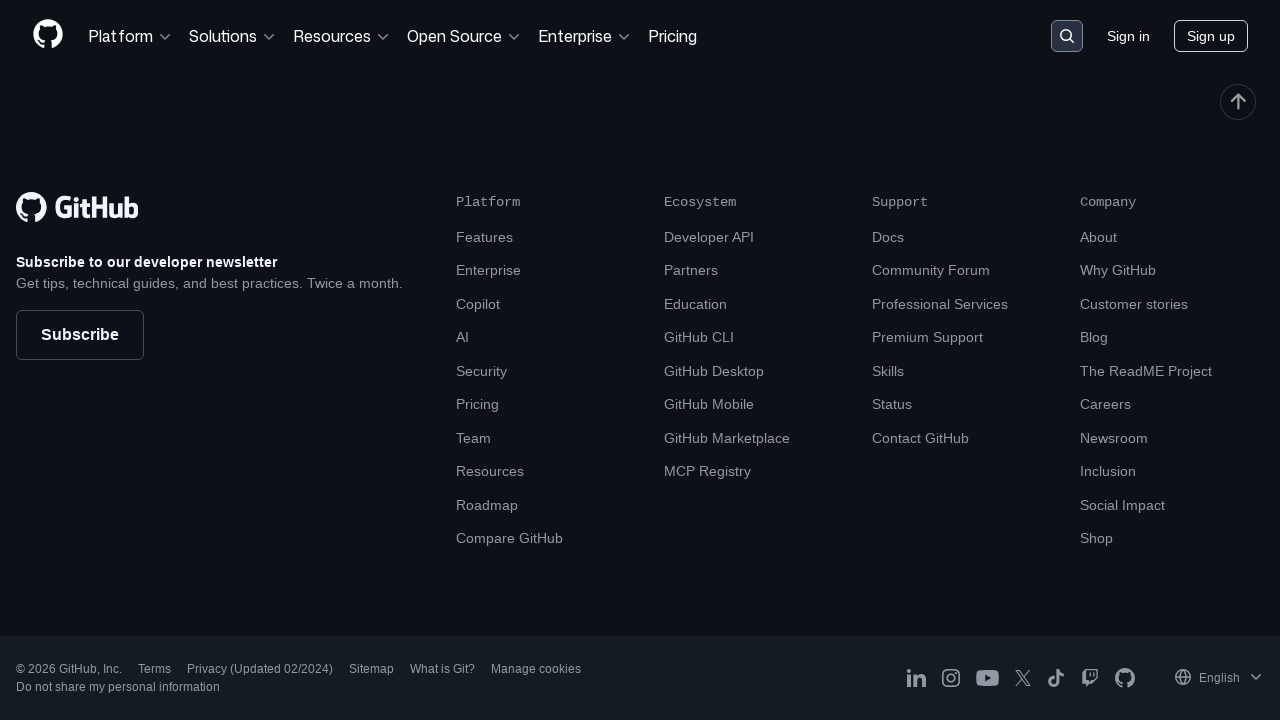